Tests the Contact Us link in the footer and navigates back to homepage

Starting URL: https://publix.com/

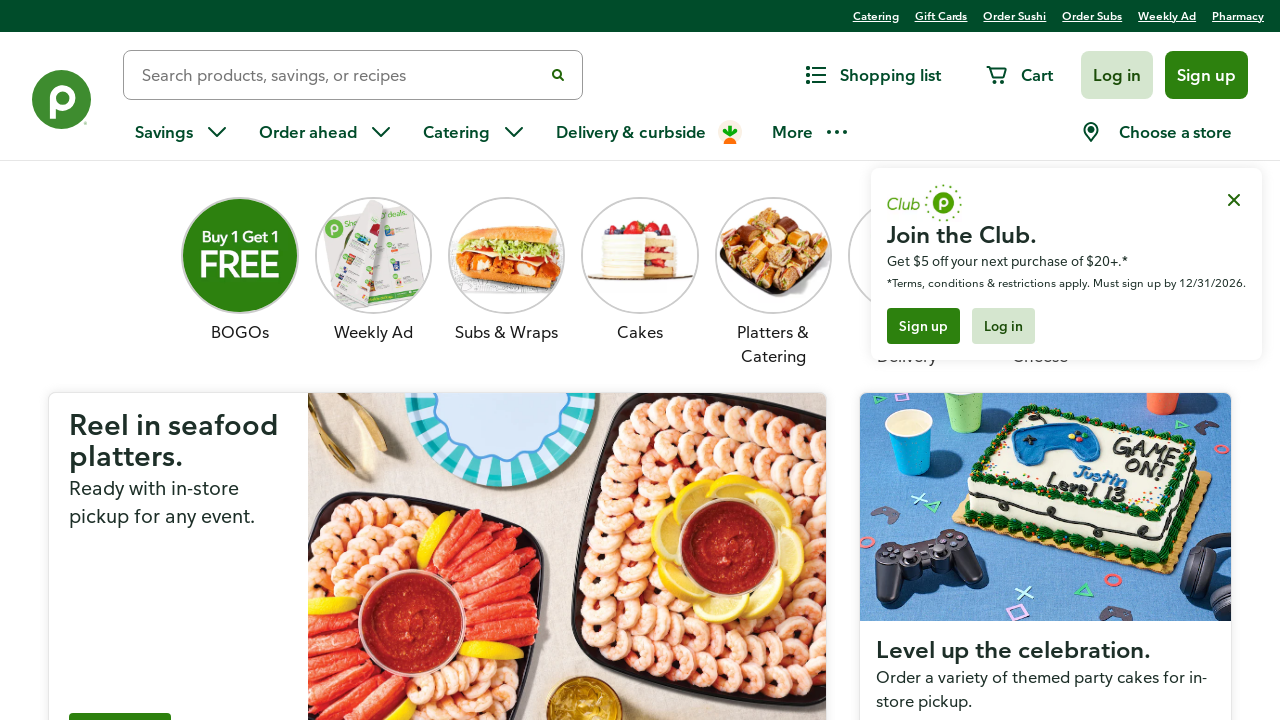

Clicked Contact Us link in footer at (81, 441) on xpath=/html/body/div[1]/footer/div/nav/ul/li[1]/div[1]/ul/li[3]/div/a
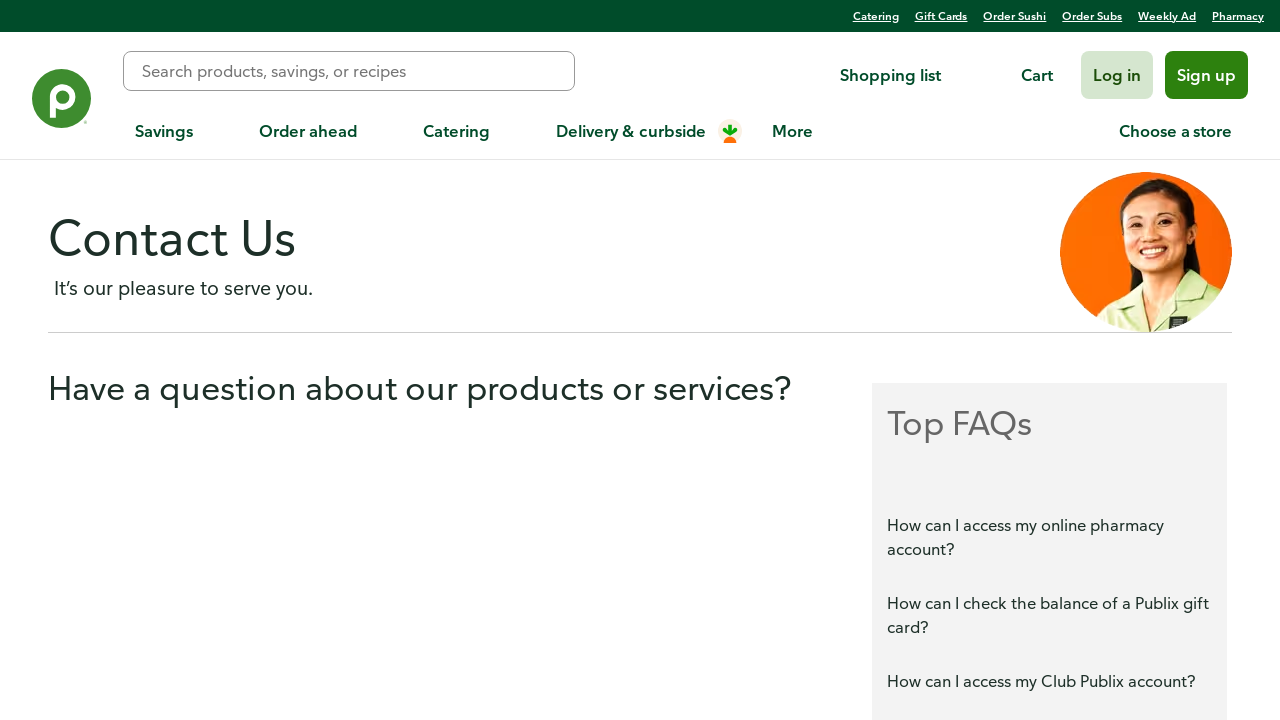

Clicked Publix logo to navigate back to homepage at (62, 103) on xpath=/html/body/div[1]/header/div[1]/div/div[2]/a
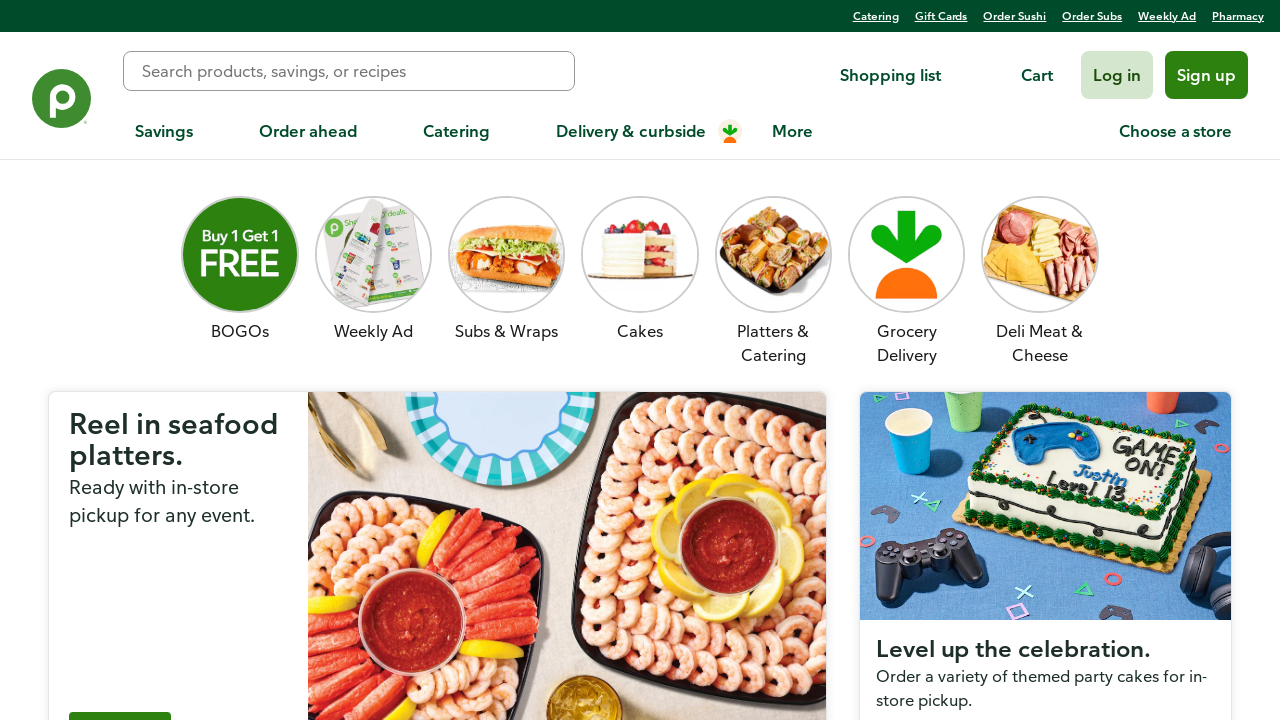

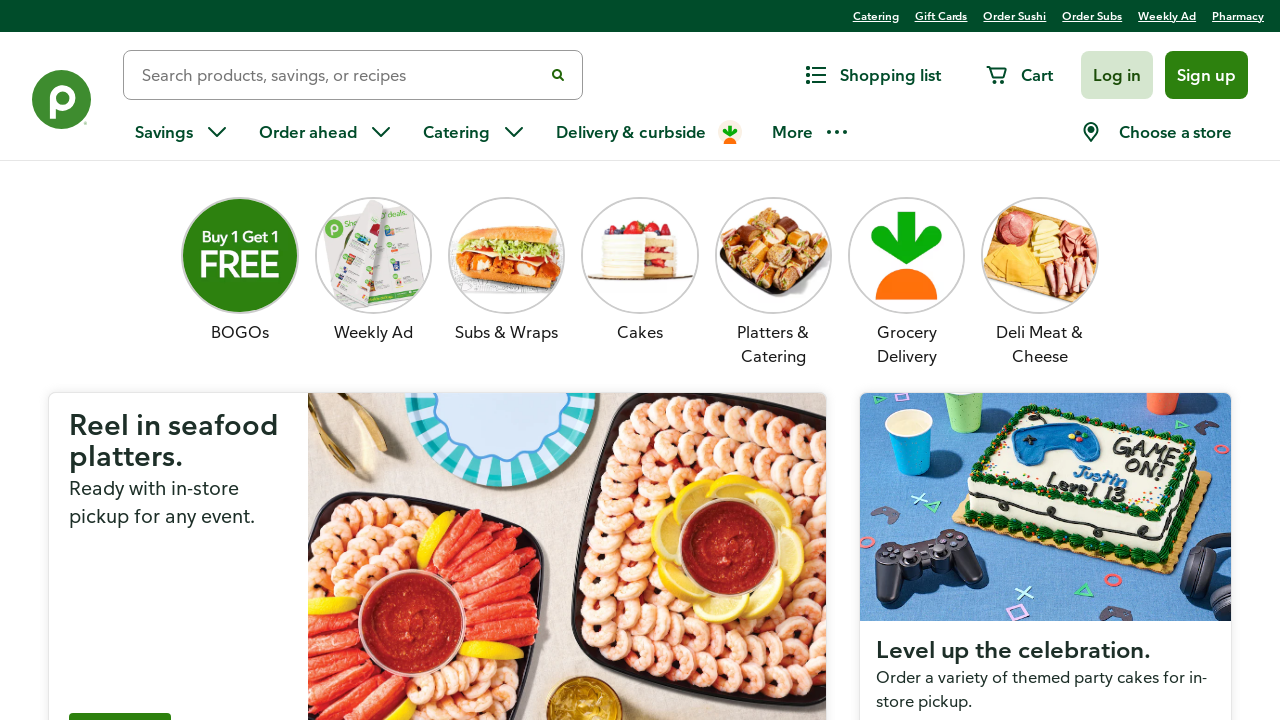